Clicks on the Login navigation link and verifies the login form header is visible

Starting URL: https://test-c05c4.firebaseapp.com/

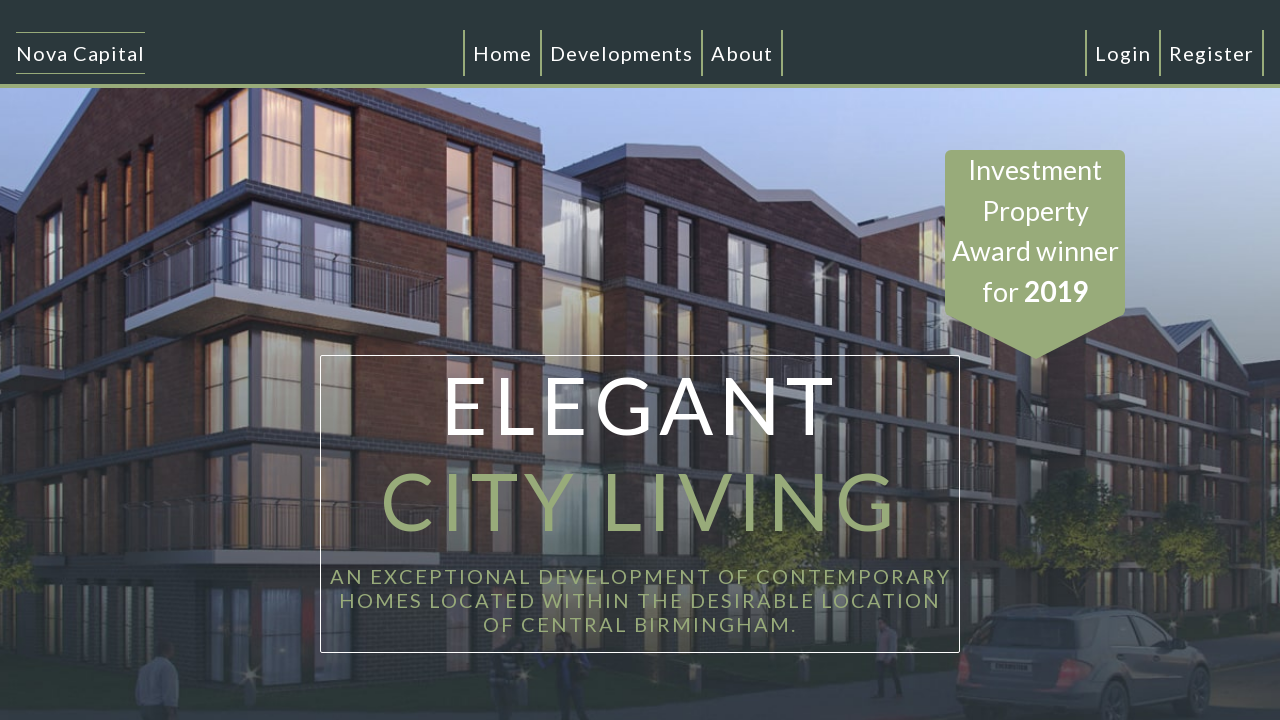

Clicked on Login navigation link at (1123, 53) on #login-userNav
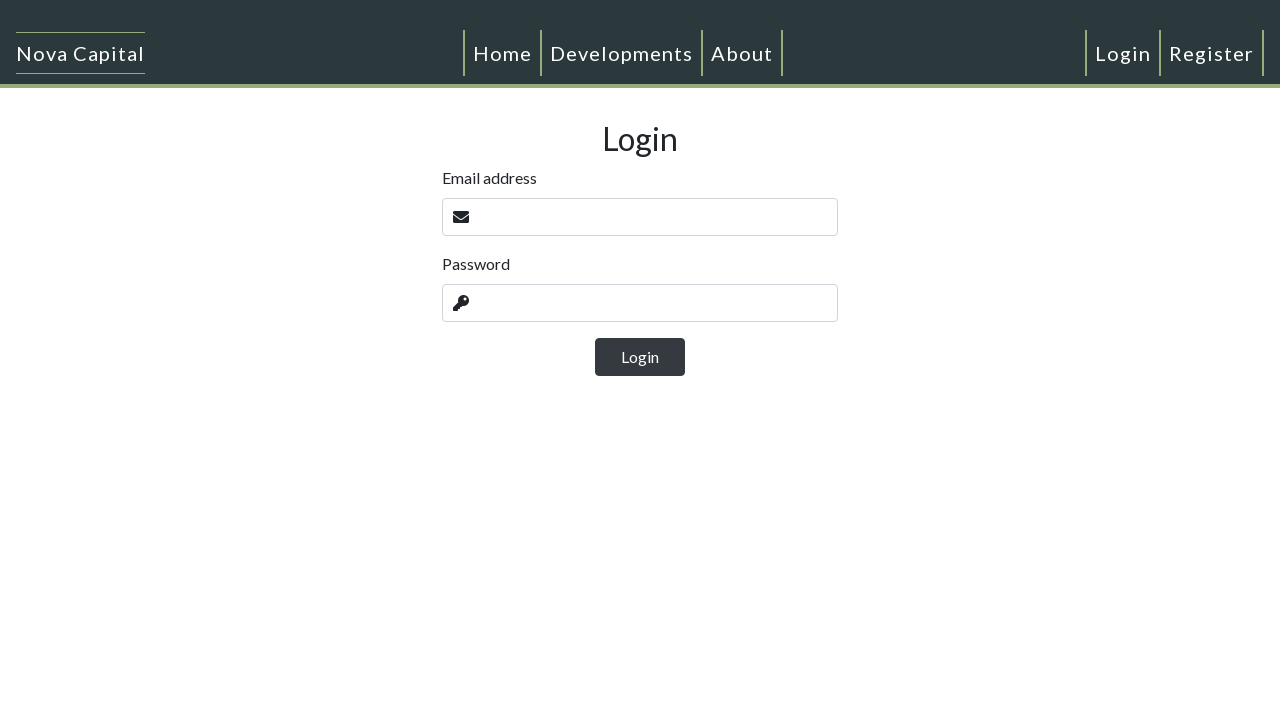

Login form header loaded
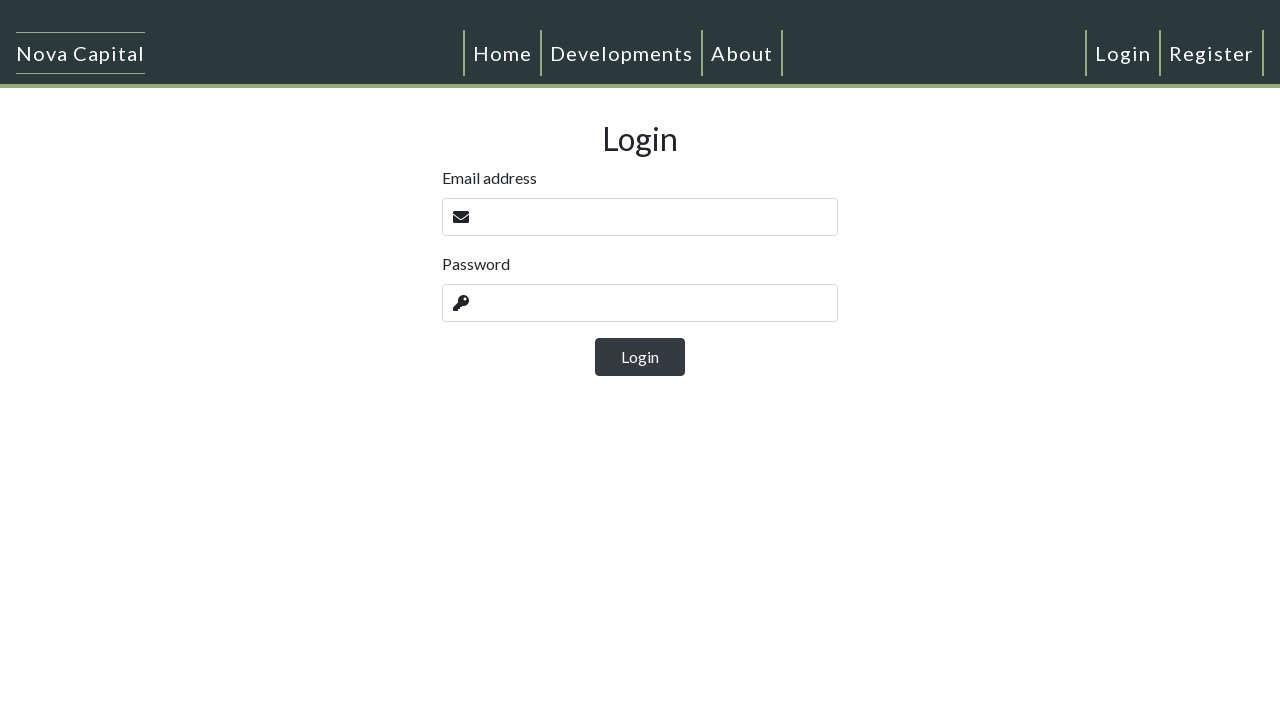

Retrieved login form header text
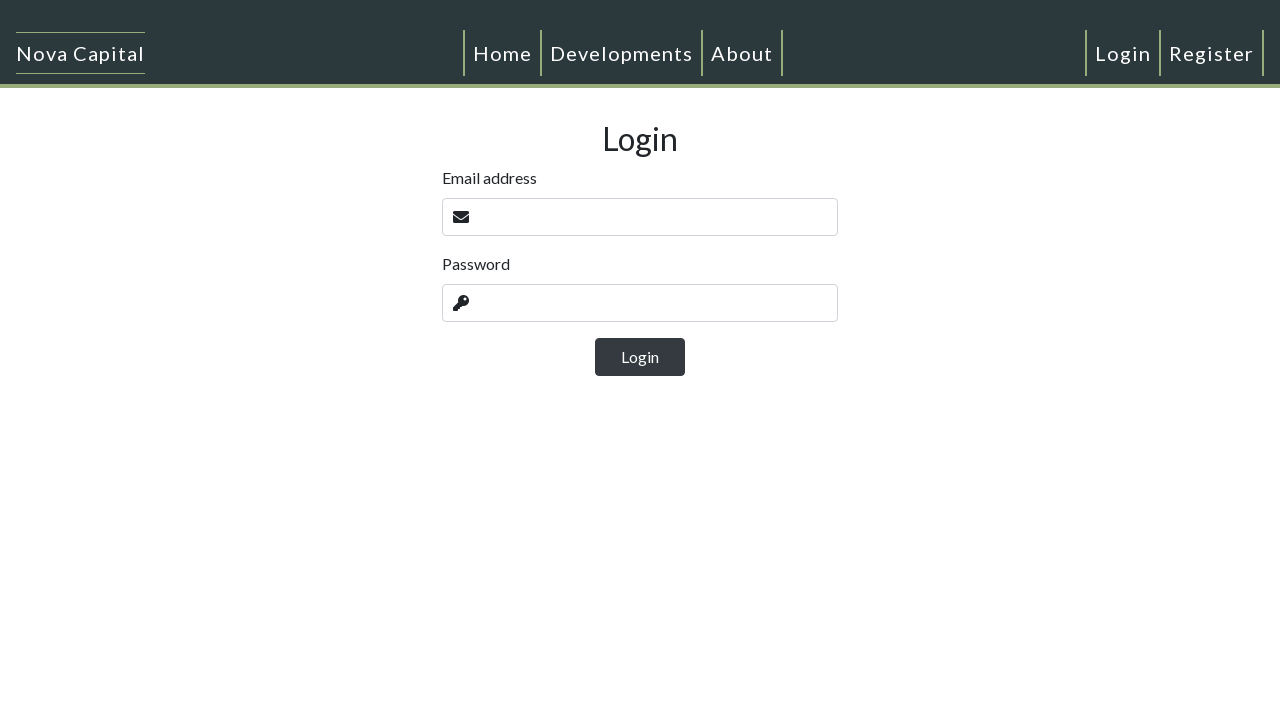

Verified login form header text is 'Login'
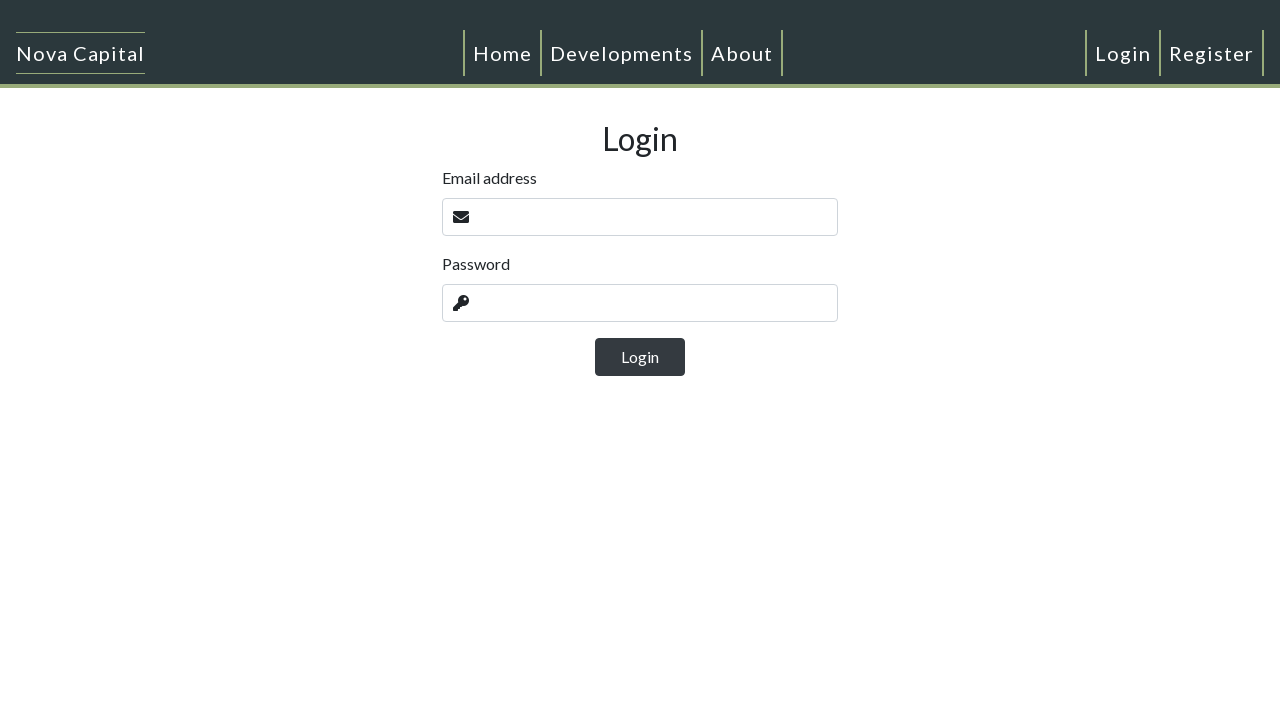

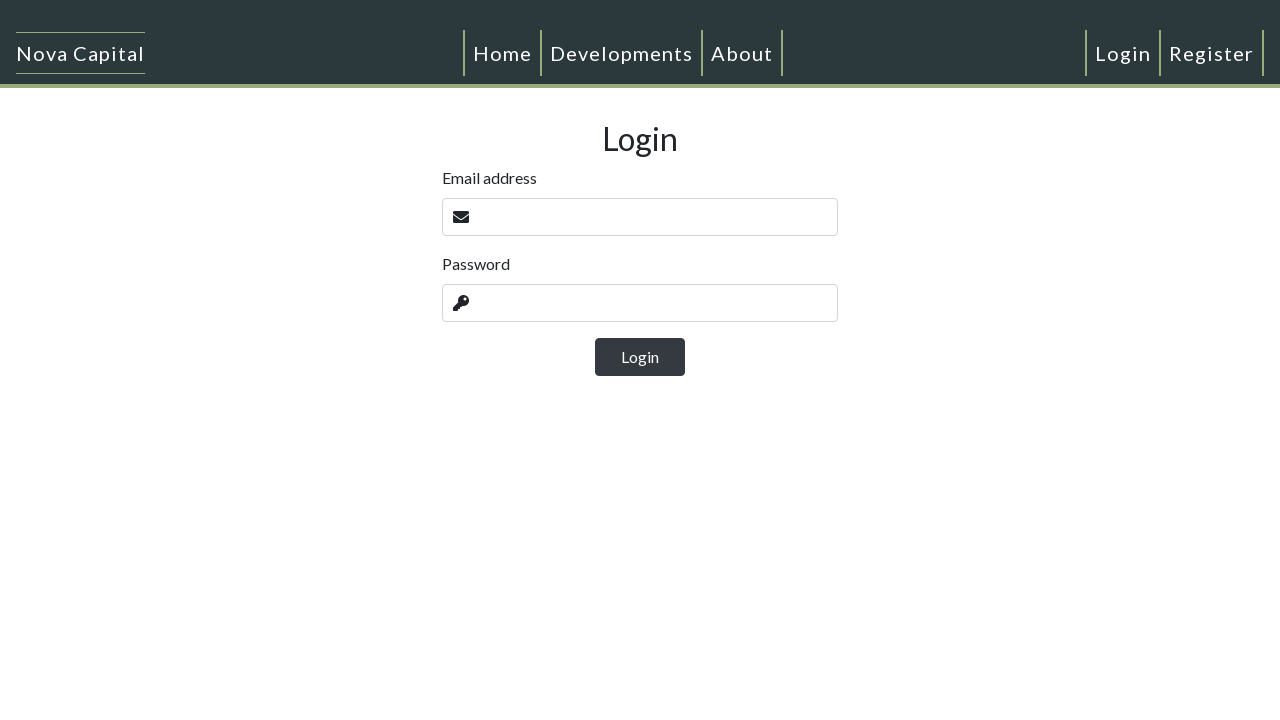